Tests dropdown and checkbox functionality on a flight booking practice page by selecting a senior citizen discount checkbox and incrementing the adult passenger count to 5

Starting URL: https://rahulshettyacademy.com/dropdownsPractise/

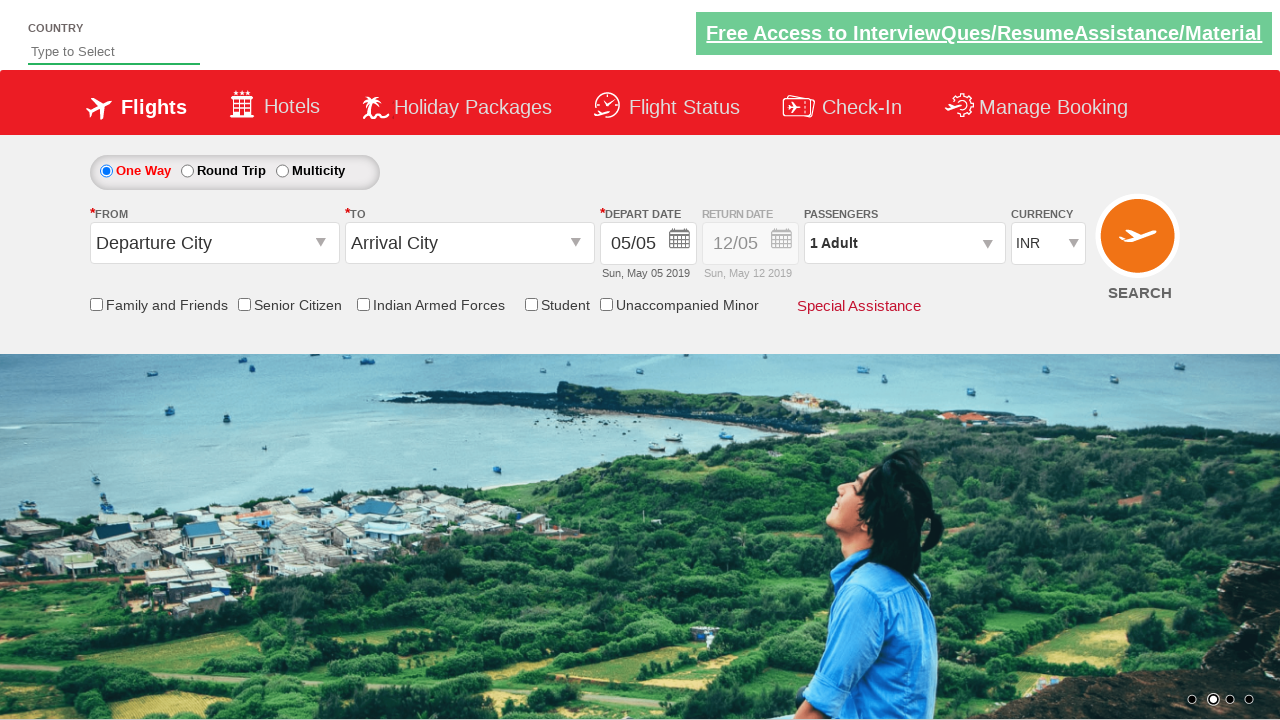

Located senior citizen discount checkbox
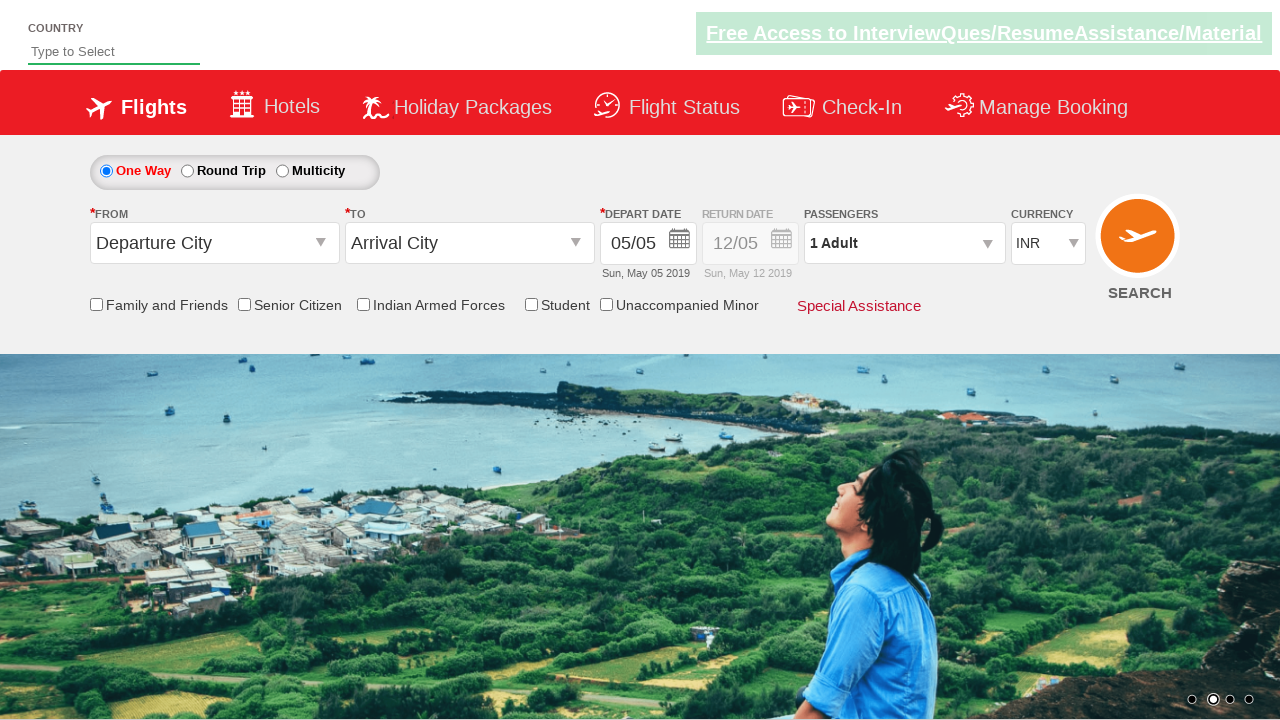

Verified senior citizen checkbox is not initially selected
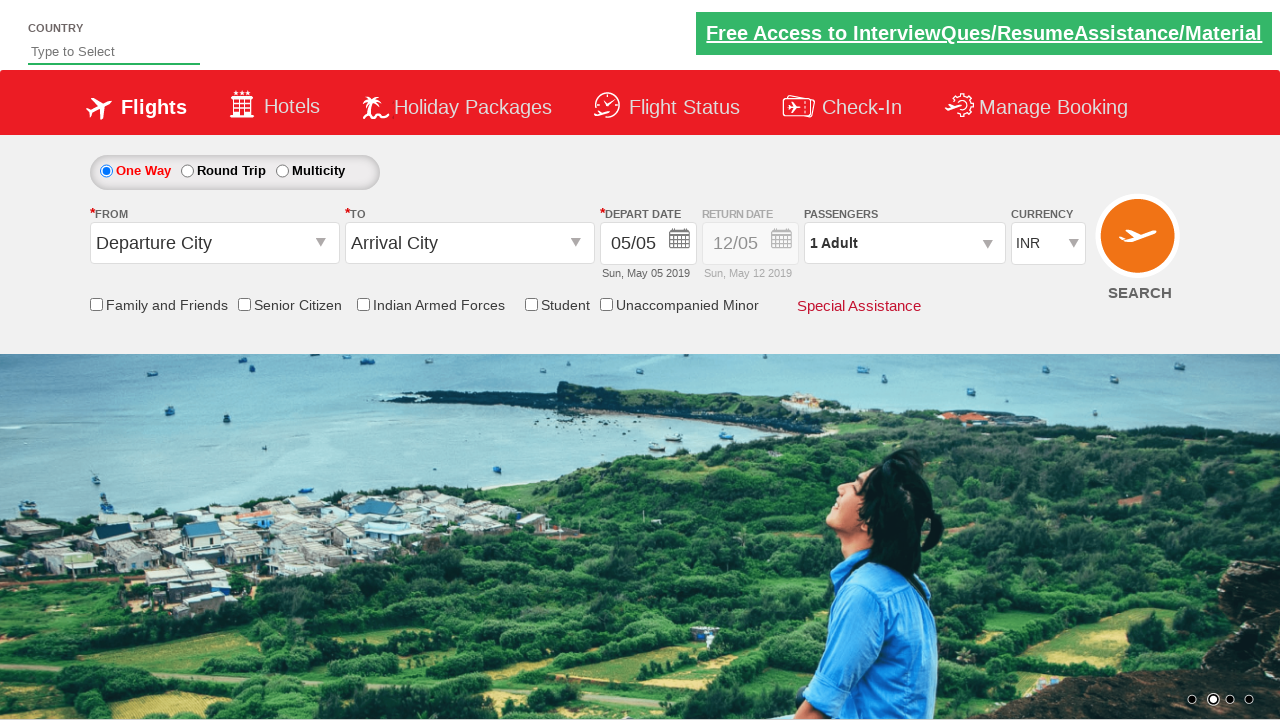

Clicked senior citizen discount checkbox at (244, 304) on input[id*='SeniorCitizenDiscount']
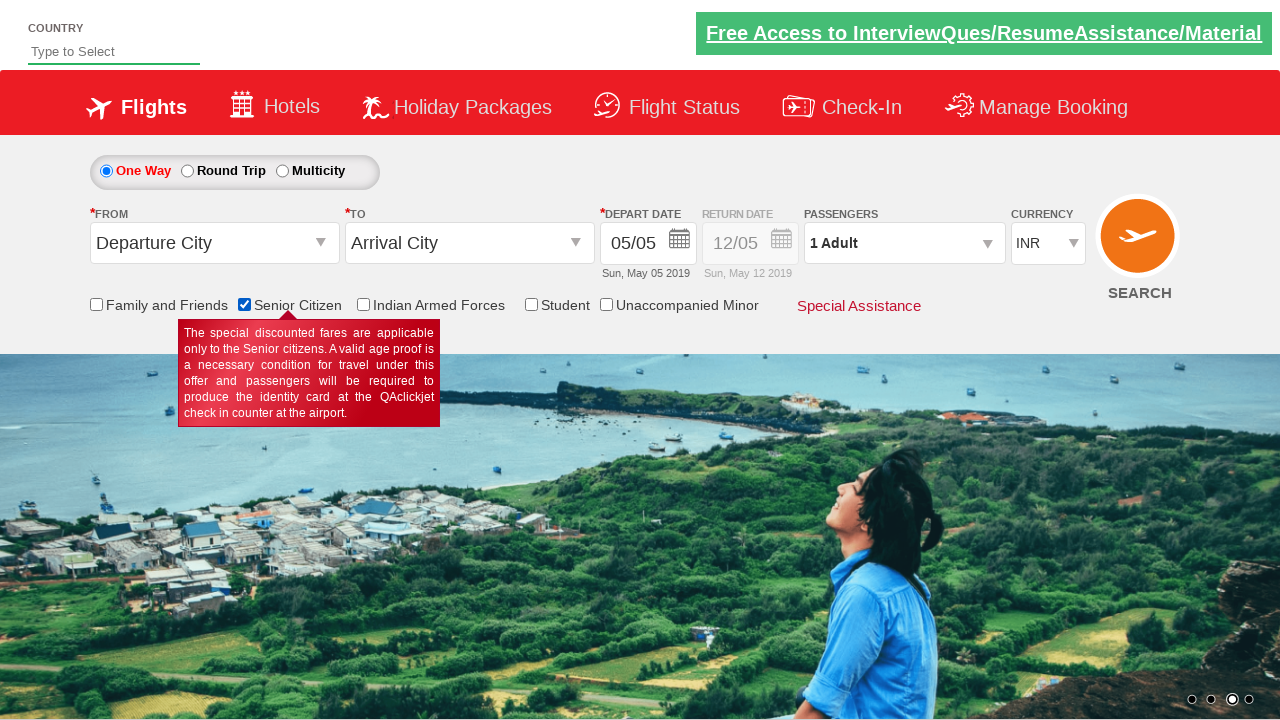

Clicked passenger info dropdown to open it at (904, 243) on #divpaxinfo
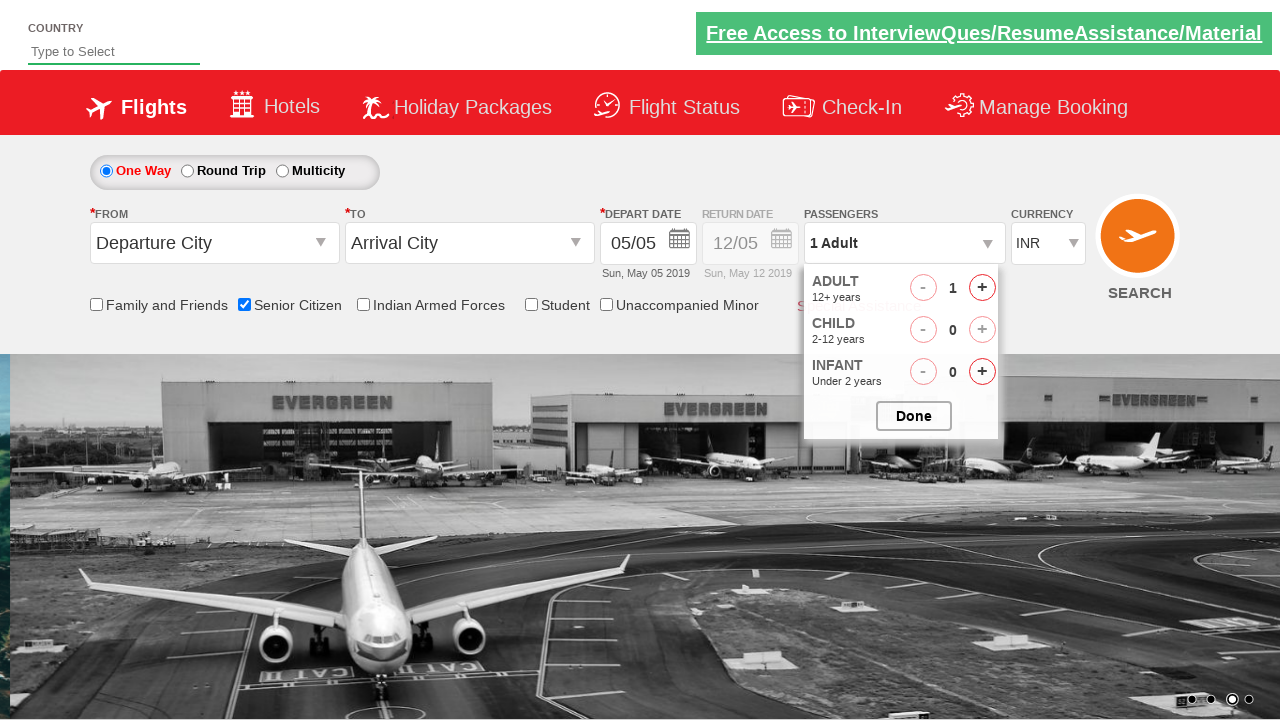

Verified senior citizen checkbox is now selected
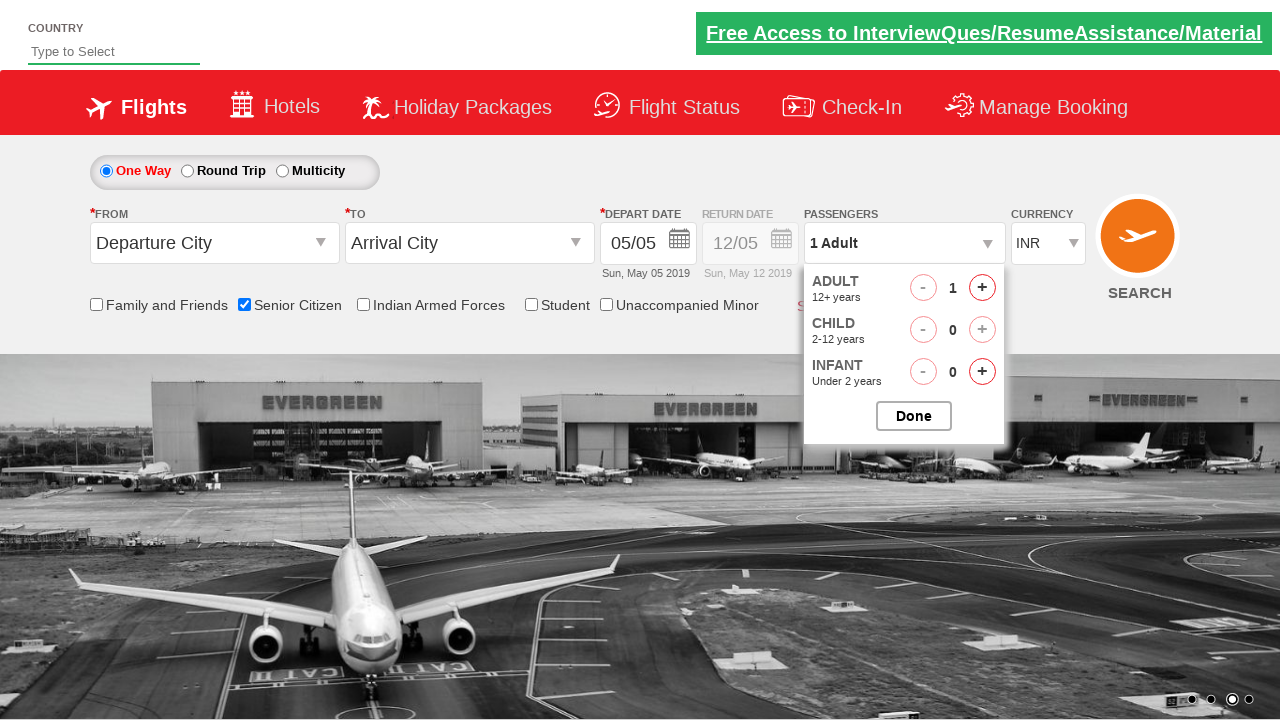

Waited for dropdown to be visible
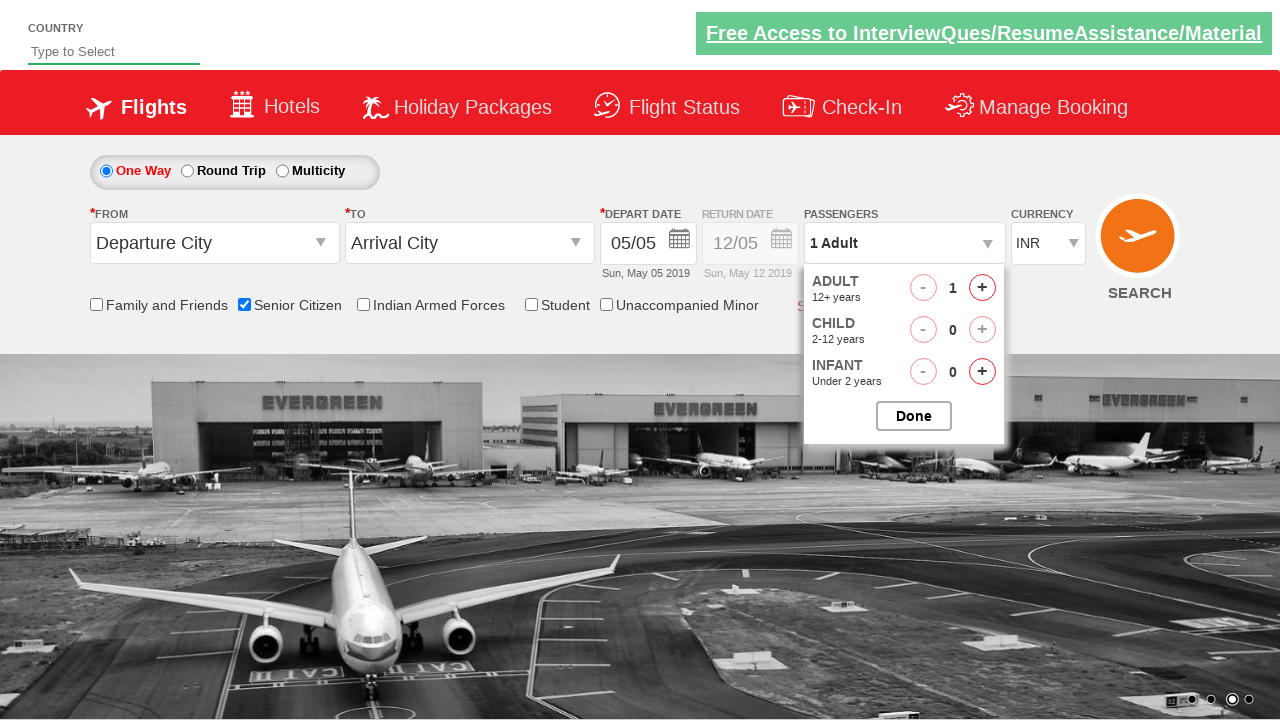

Incremented adult passenger count (iteration 1 of 4) at (982, 288) on #hrefIncAdt
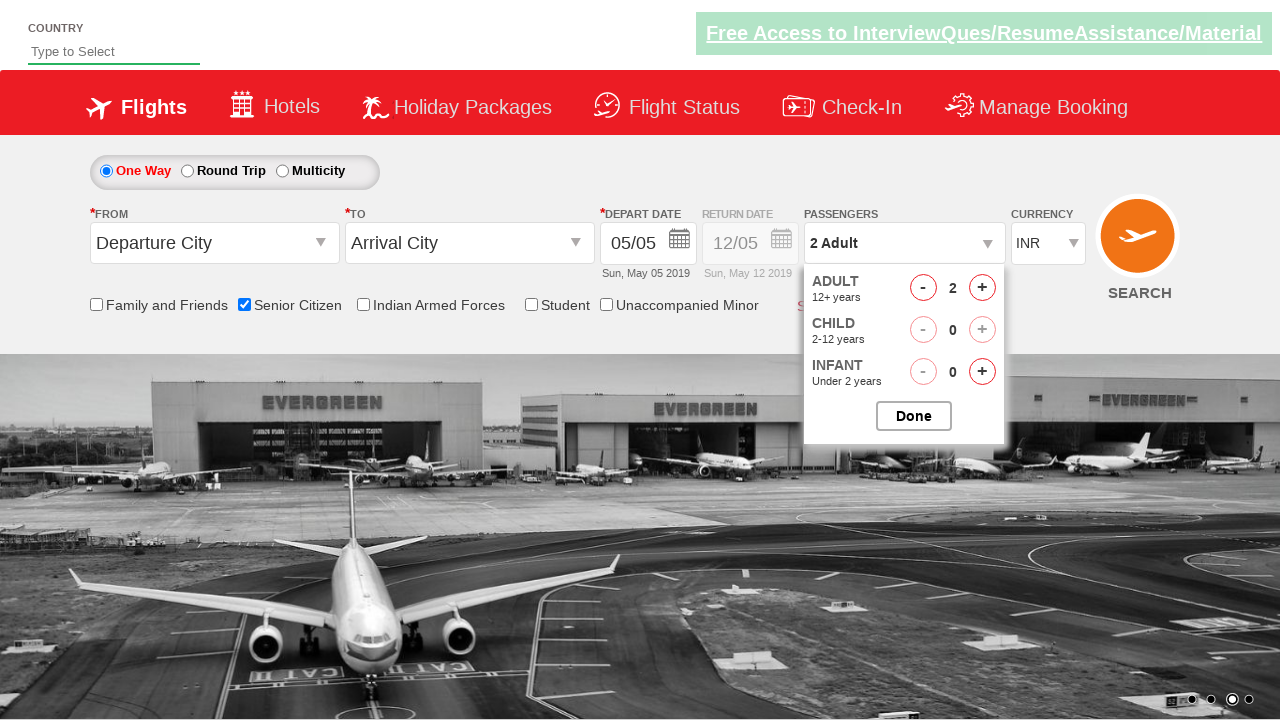

Incremented adult passenger count (iteration 2 of 4) at (982, 288) on #hrefIncAdt
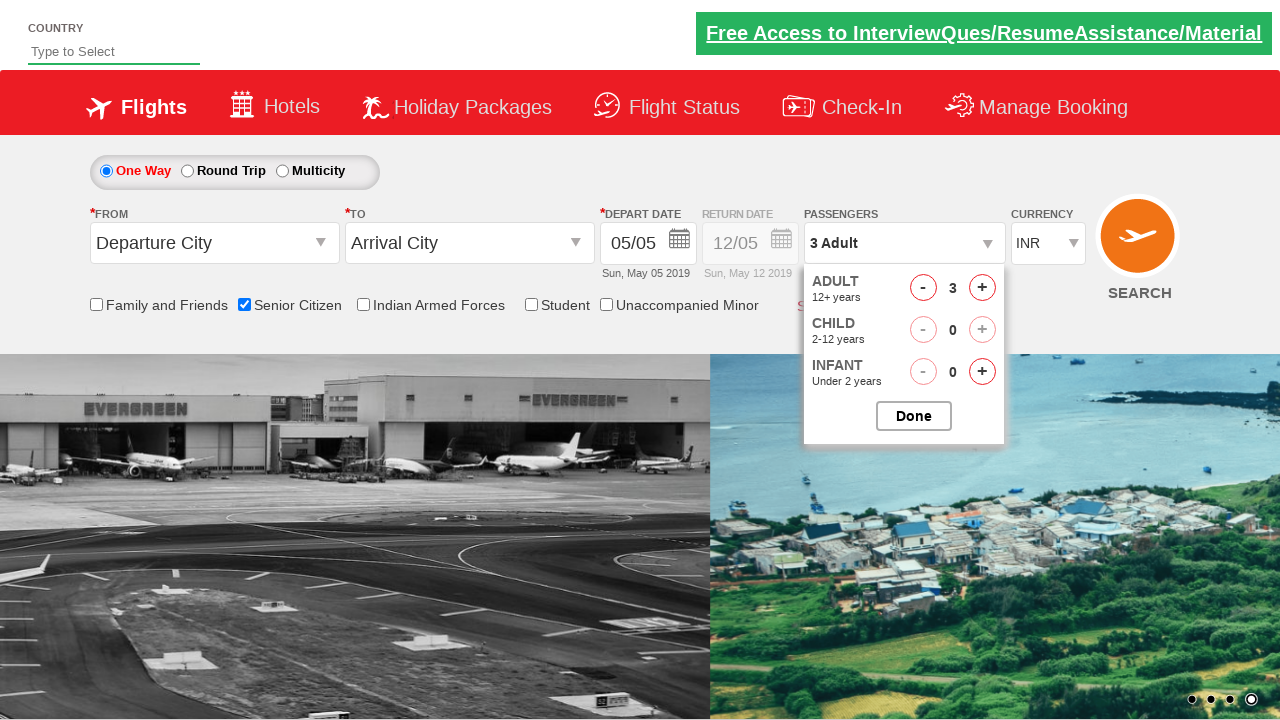

Incremented adult passenger count (iteration 3 of 4) at (982, 288) on #hrefIncAdt
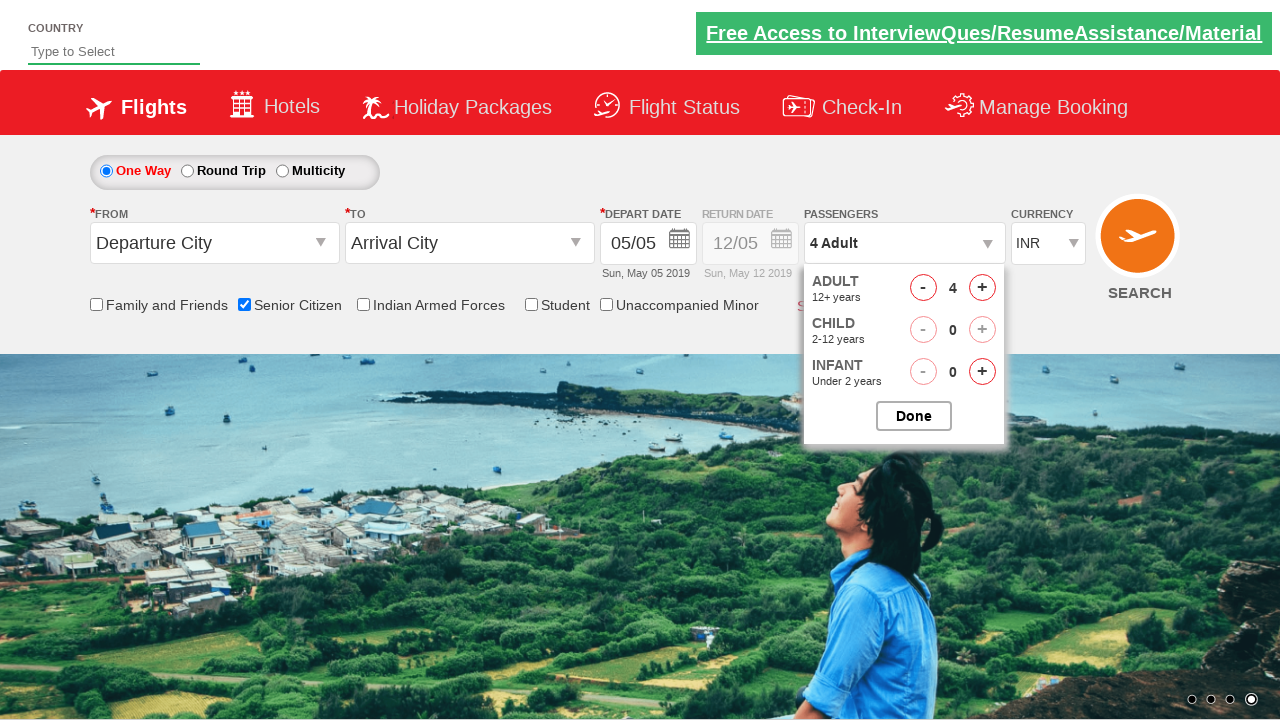

Incremented adult passenger count (iteration 4 of 4) at (982, 288) on #hrefIncAdt
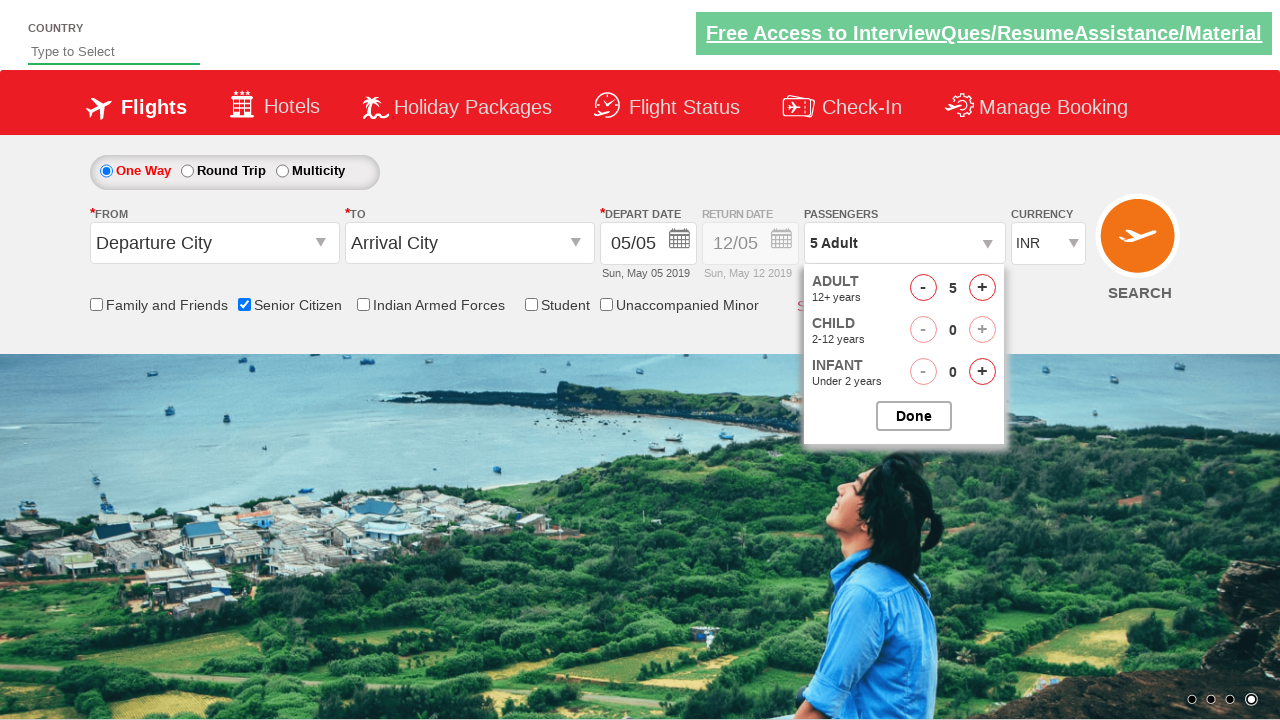

Verified passenger count shows '5 Adult'
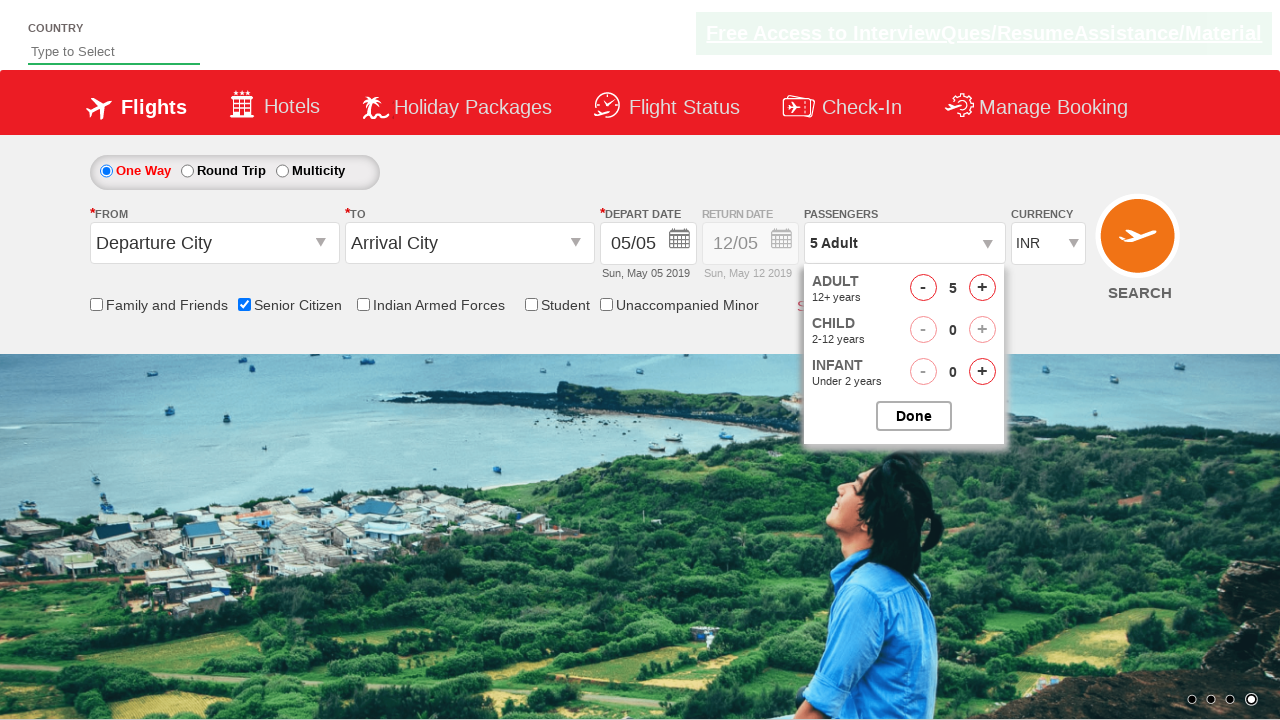

Closed passenger options dropdown at (914, 416) on #btnclosepaxoption
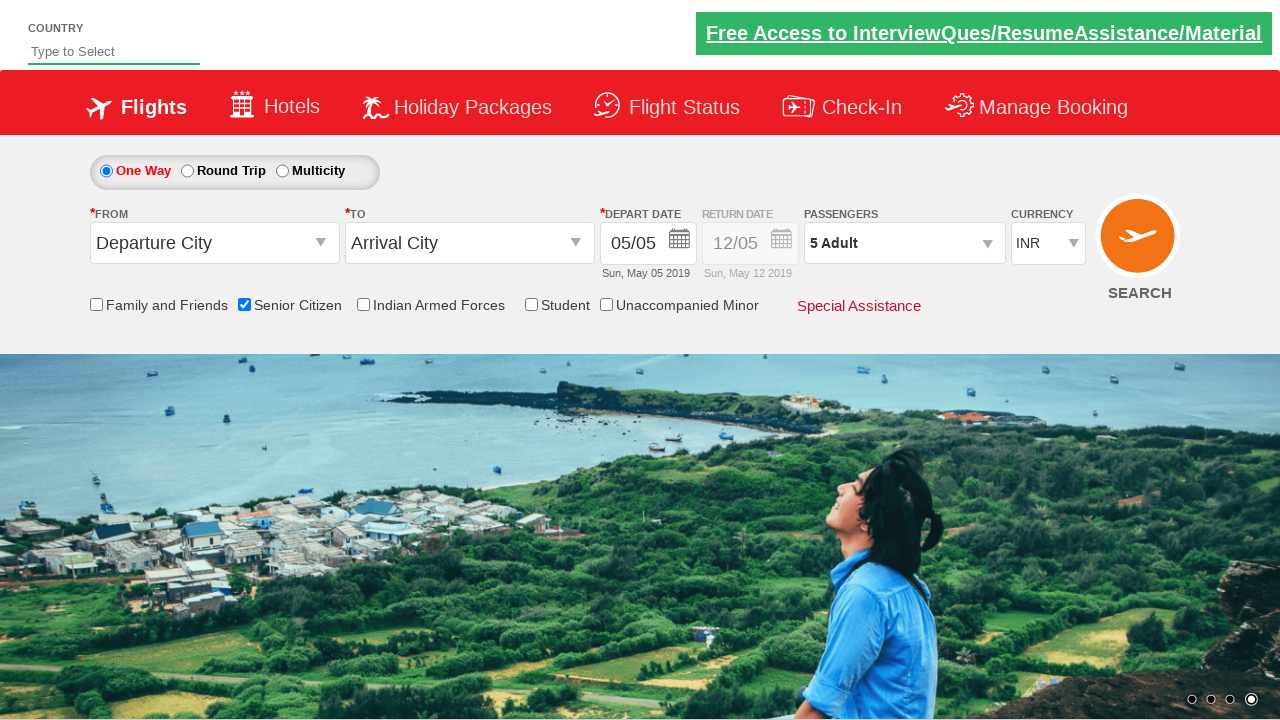

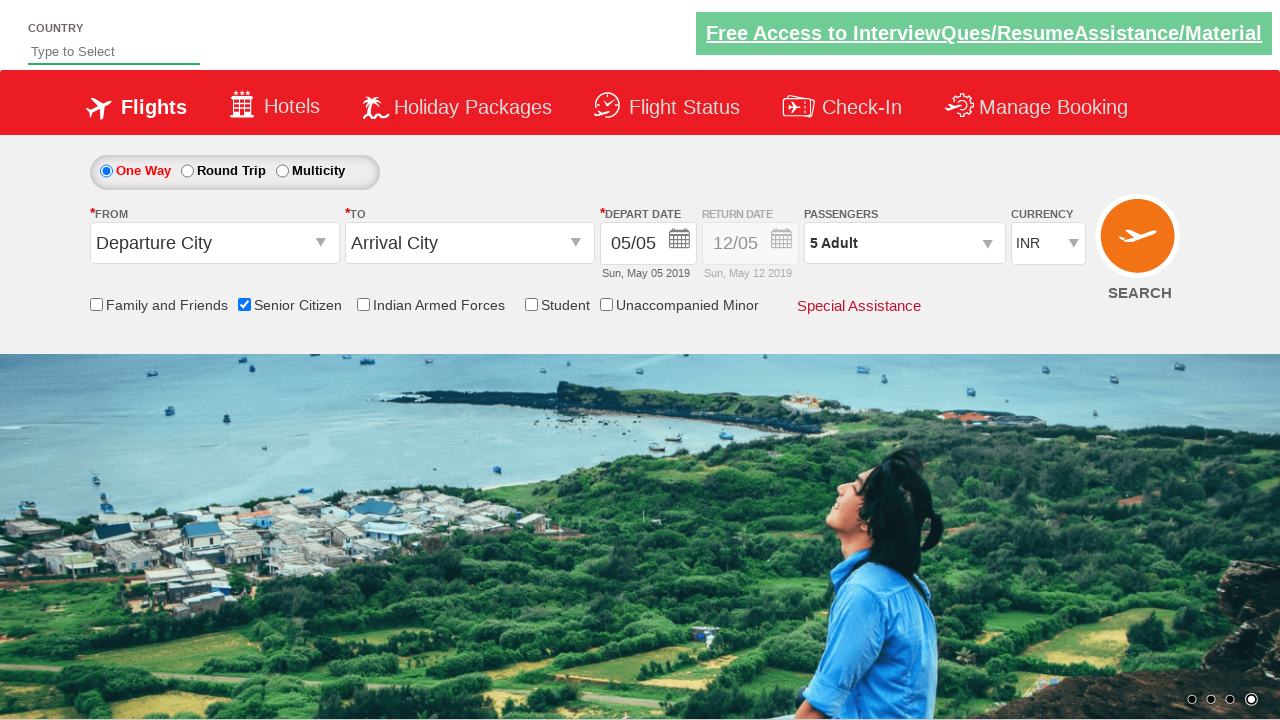